Tests a math page by verifying that the "people" radio button is selected by default and the "robots" radio button is not selected by default.

Starting URL: http://suninjuly.github.io/math.html

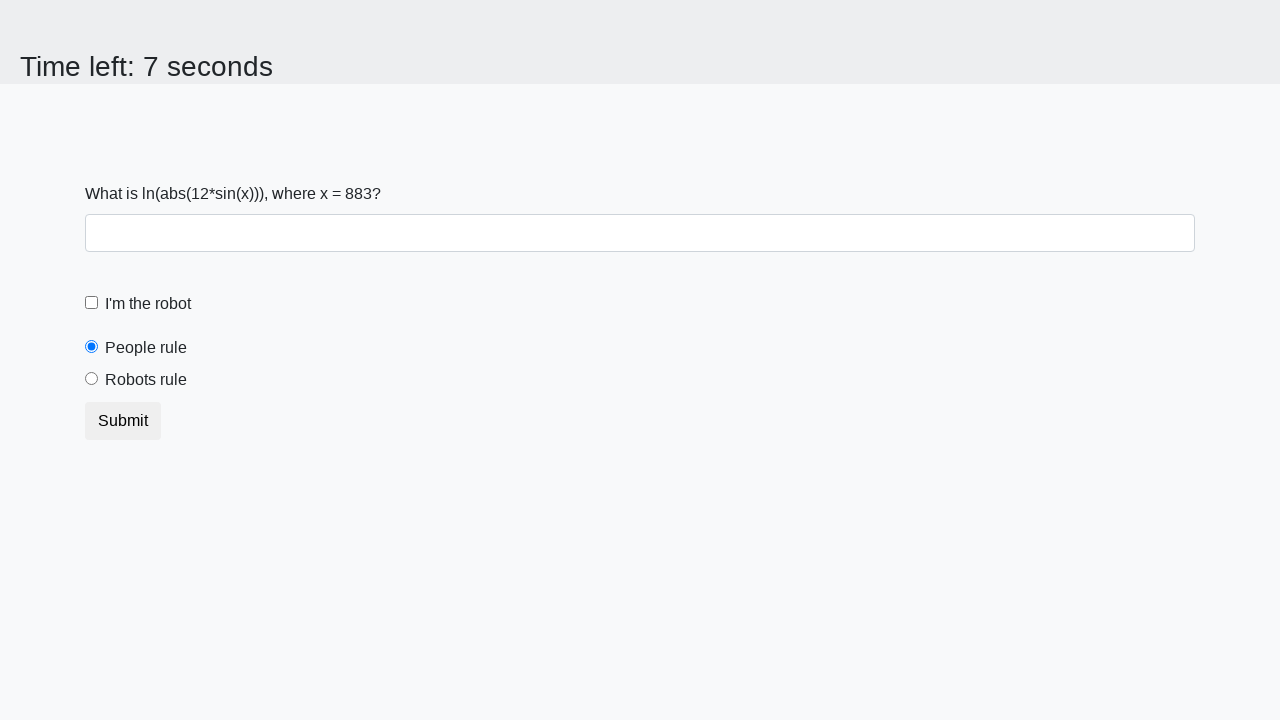

Navigated to math.html page
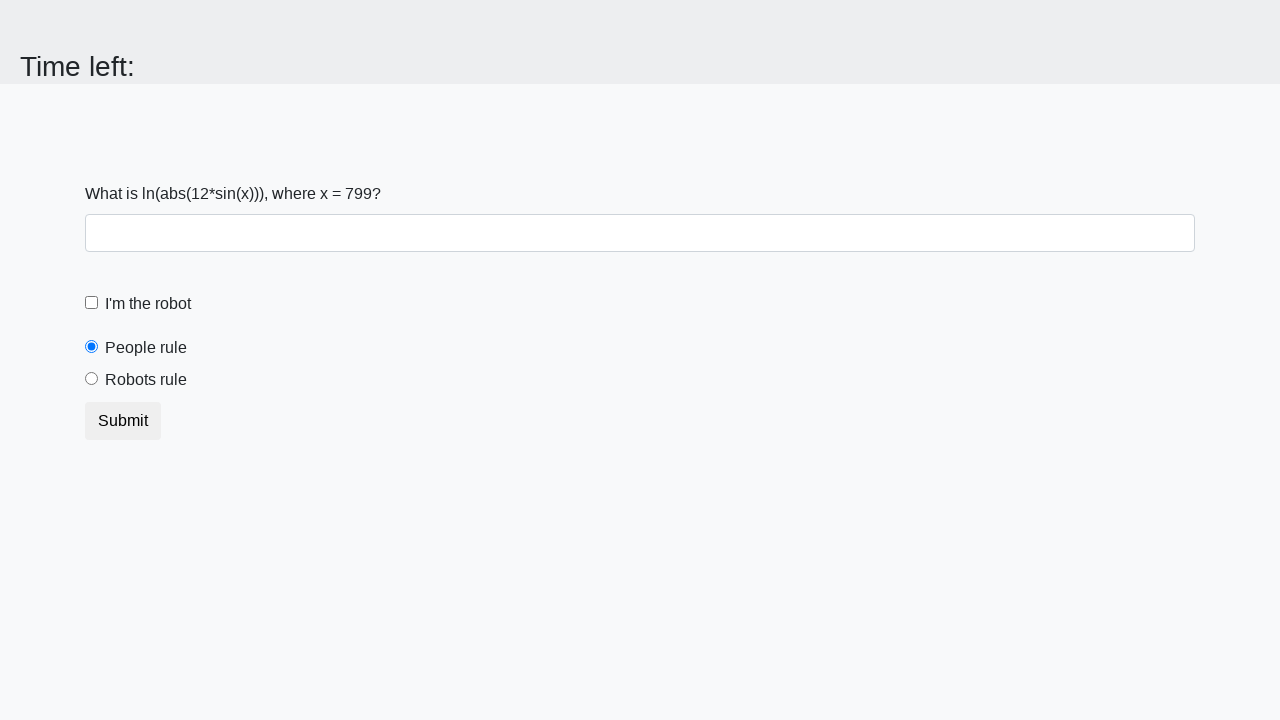

Located the people radio button
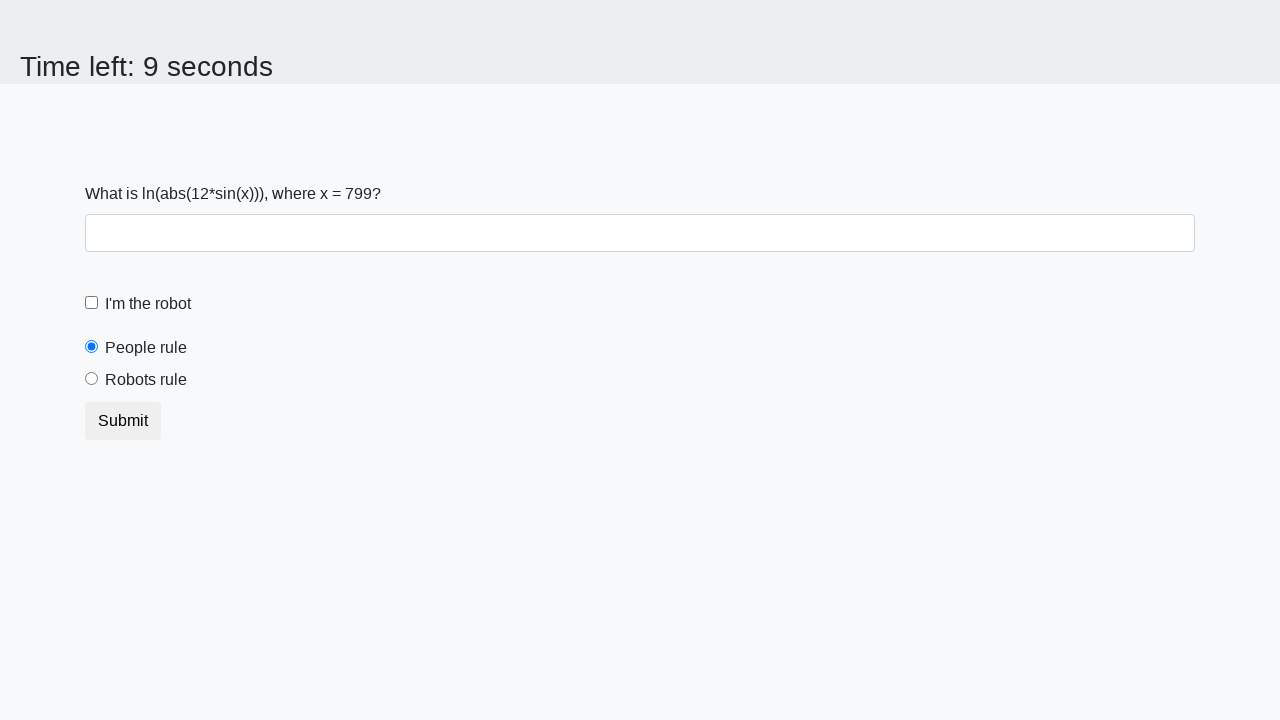

Verified that people radio button is selected by default
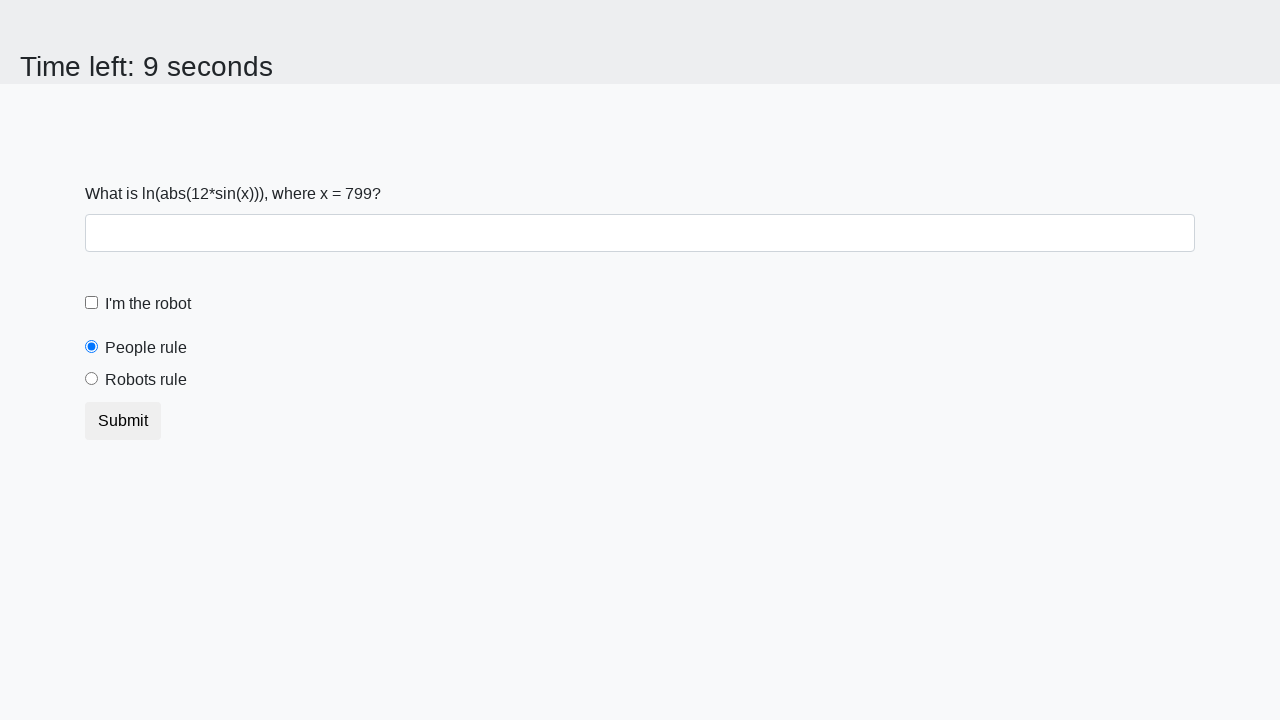

Located the robots radio button
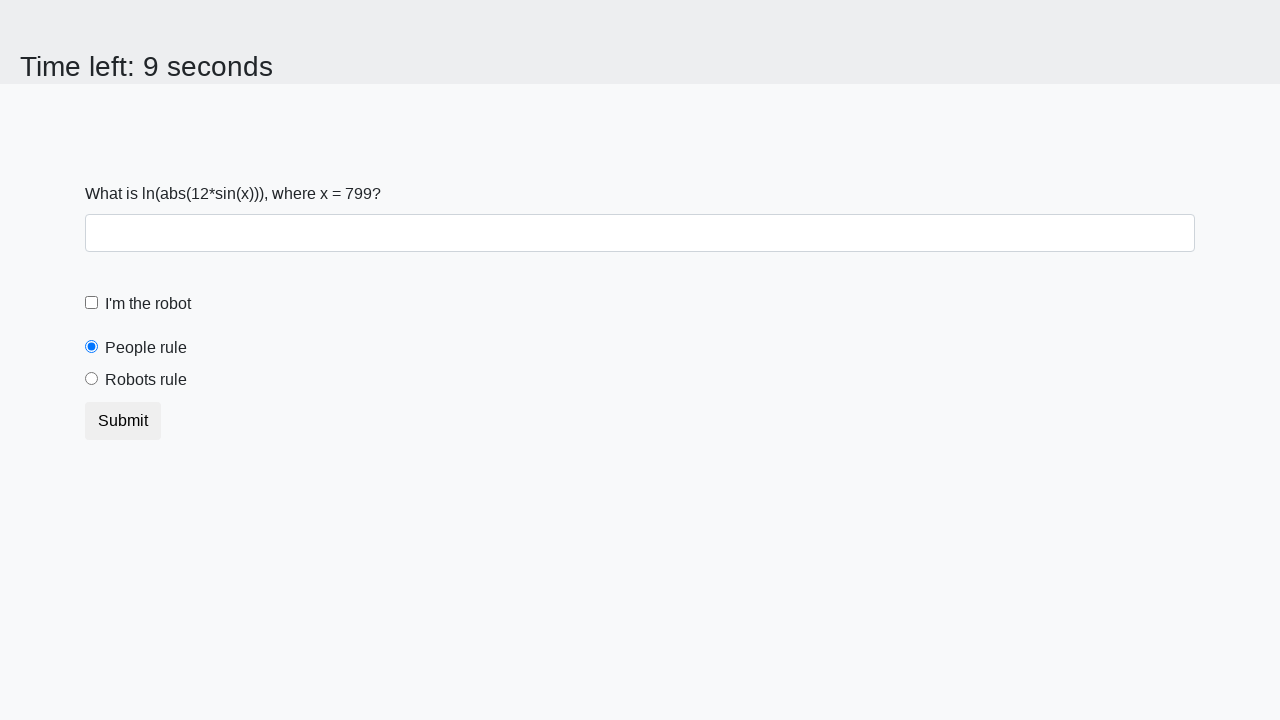

Verified that robots radio button is not selected by default
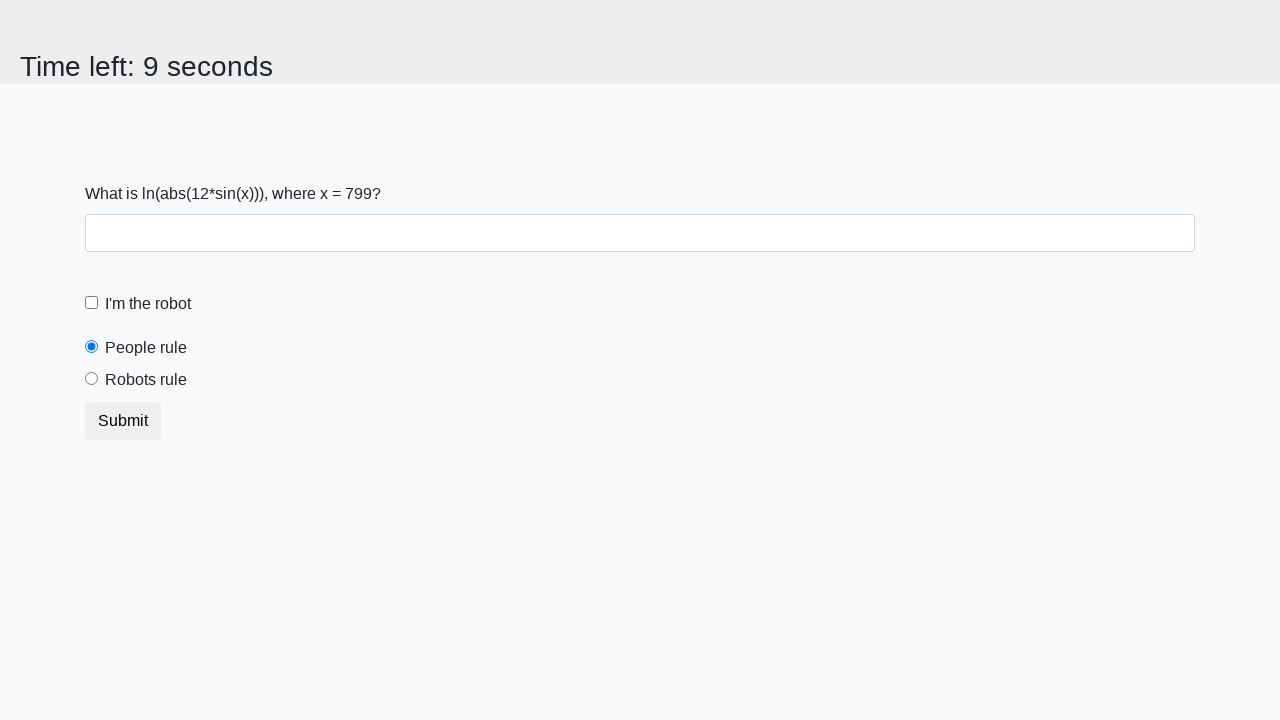

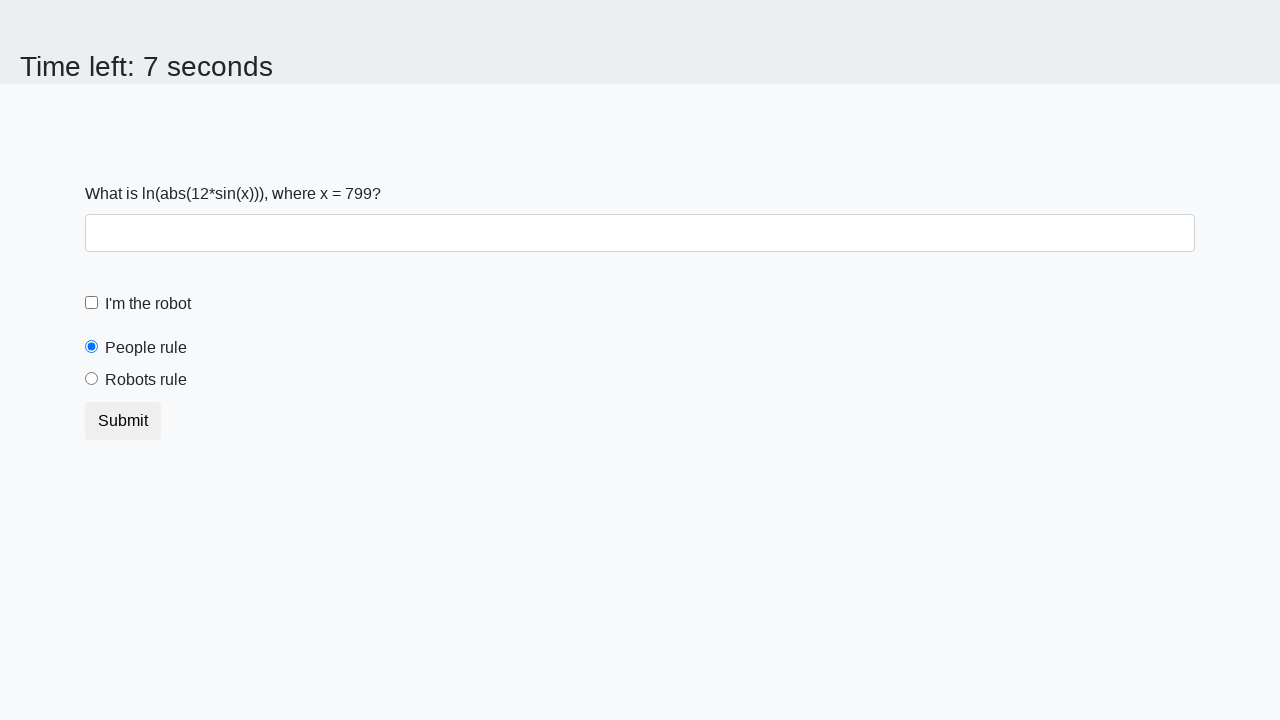